Tests React Semantic UI dropdown by clicking to open it and selecting "Jenny Hess" option

Starting URL: https://react.semantic-ui.com/maximize/dropdown-example-selection/

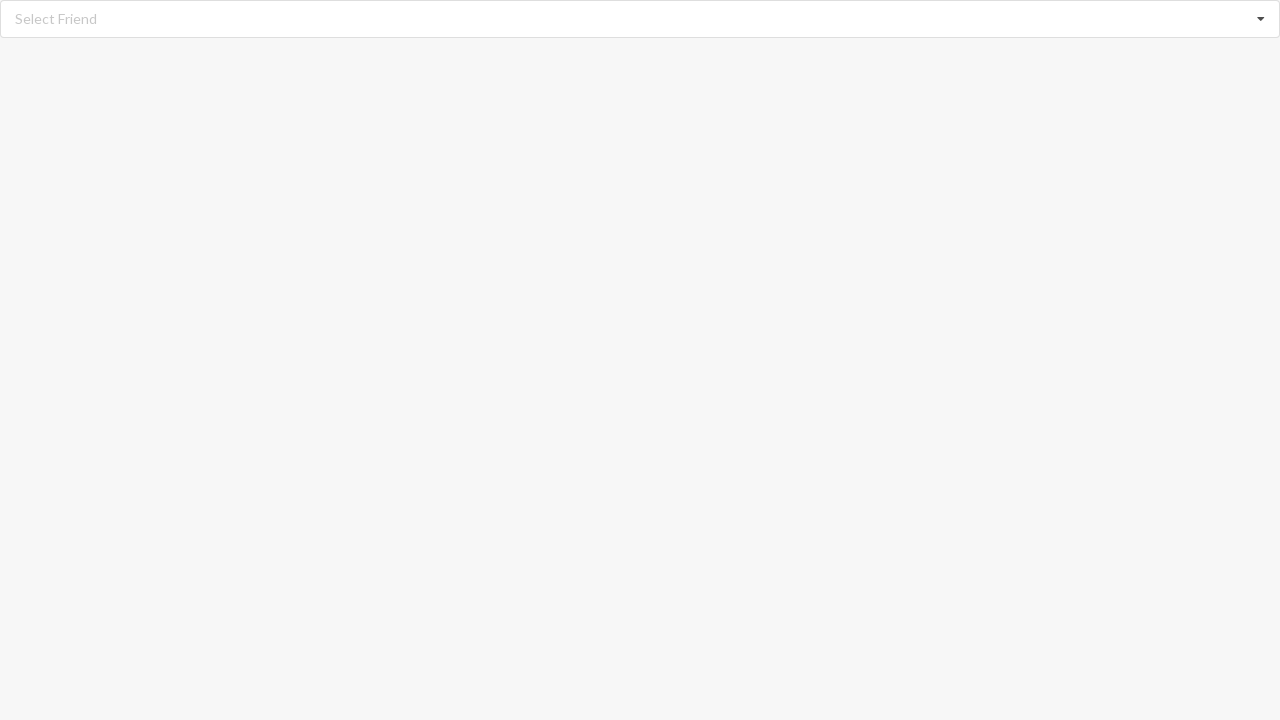

Clicked dropdown to open it at (640, 19) on div.dropdown
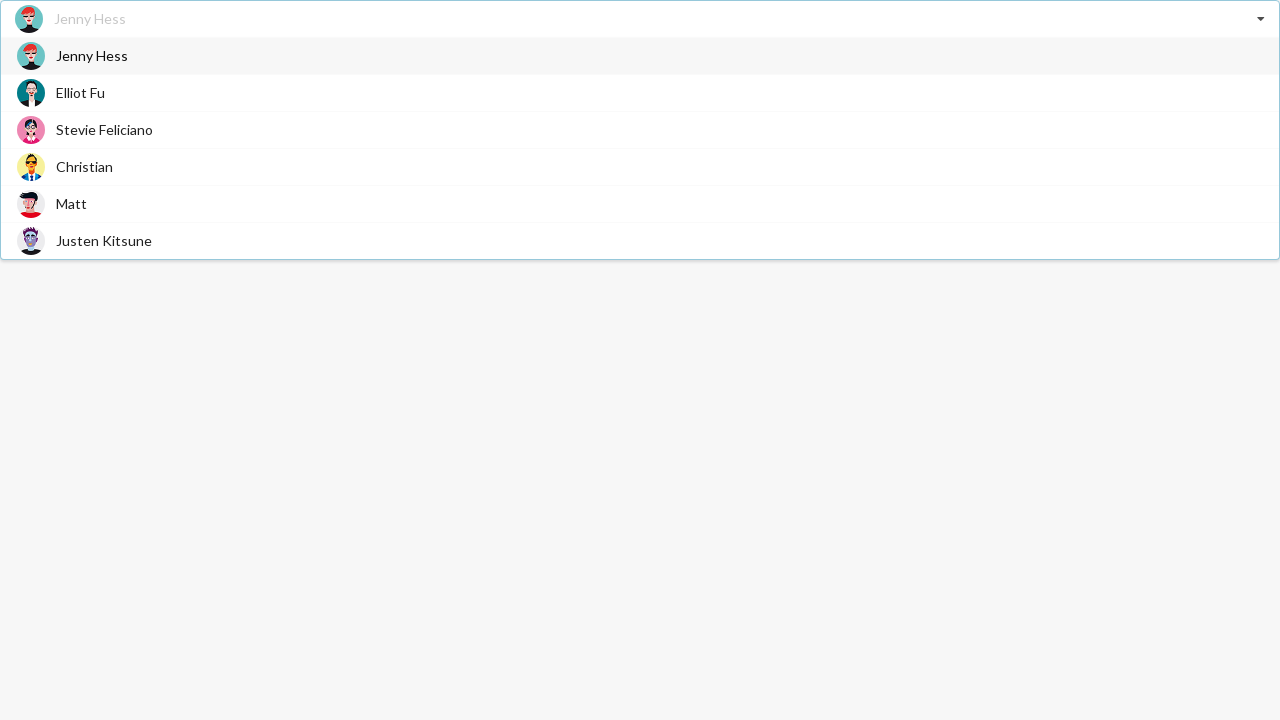

Dropdown items loaded
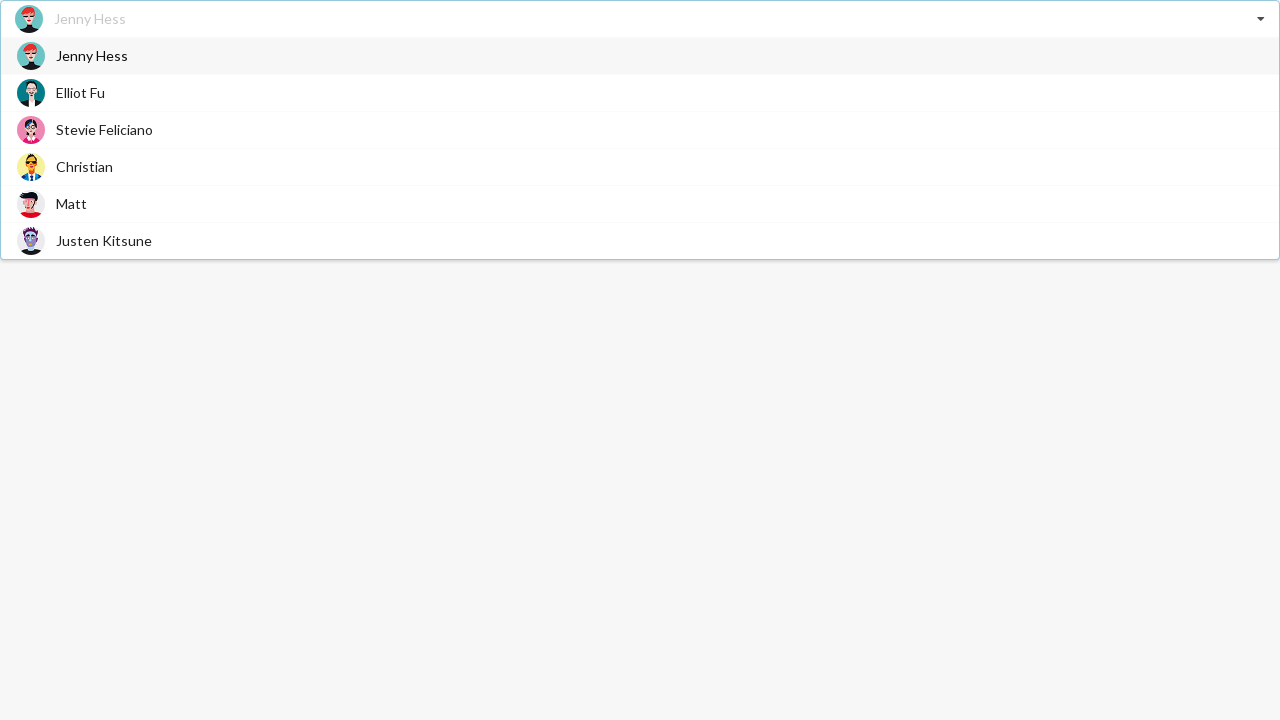

Clicked 'Jenny Hess' option from dropdown
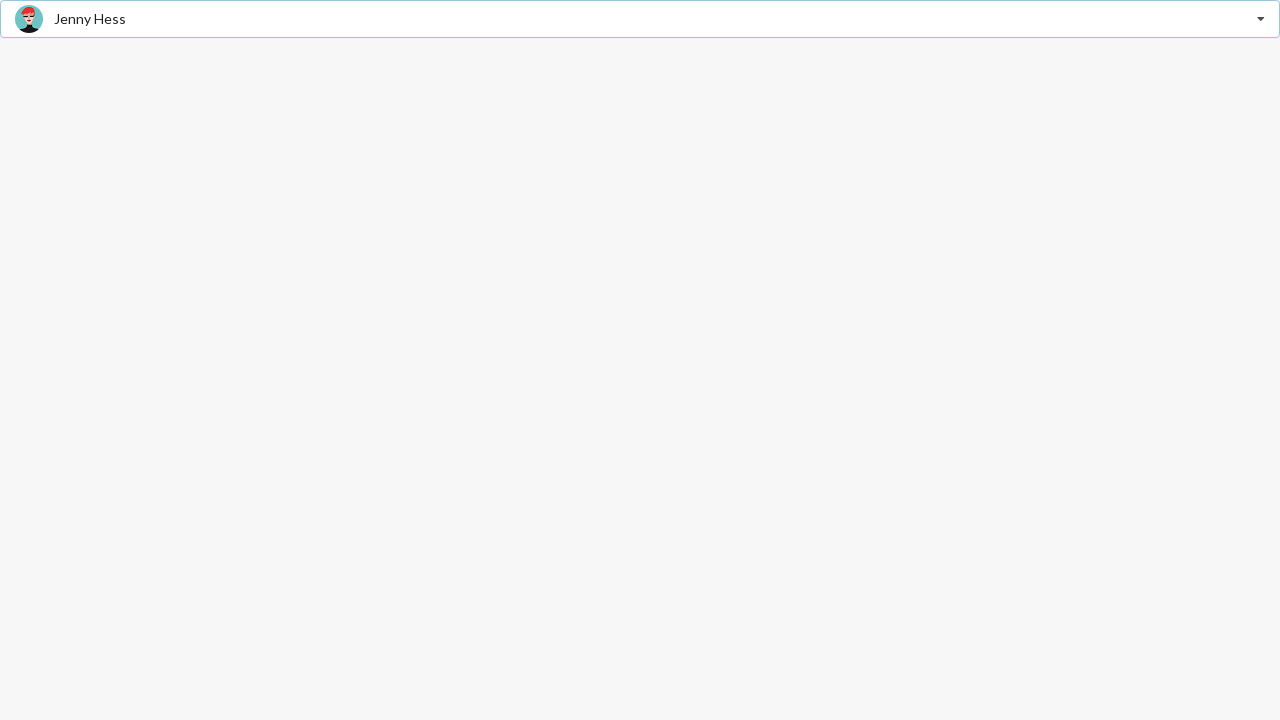

Verified 'Jenny Hess' is selected in dropdown
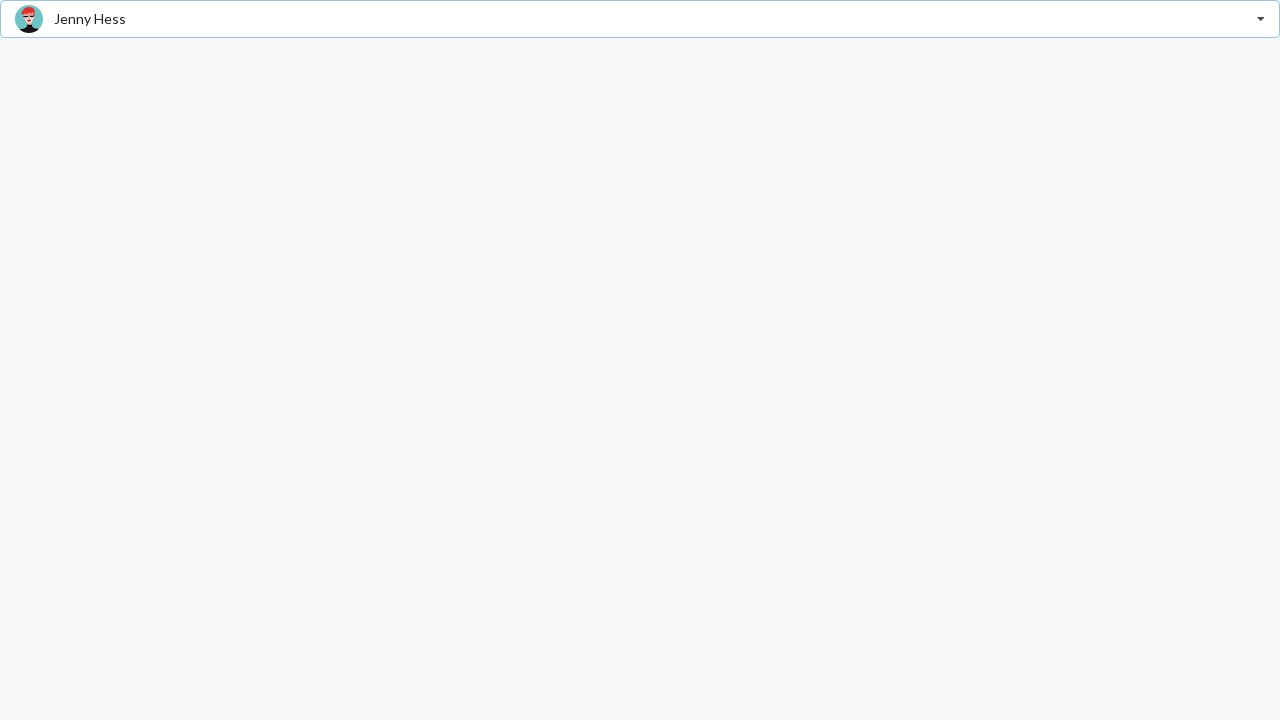

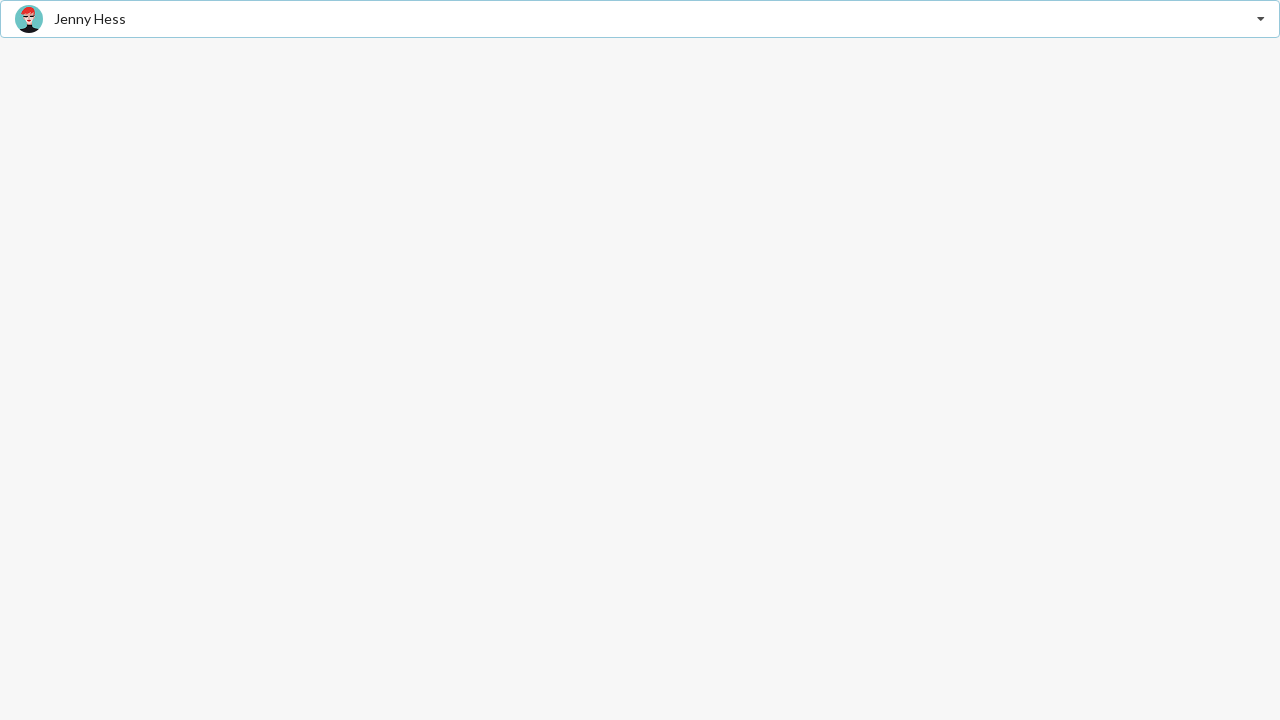